Tests iframe navigation and alert handling on W3Schools tryit editor by switching themes, triggering a prompt alert, and interacting with it

Starting URL: https://www.w3schools.com/js/tryit.asp?filename=tryjs_prompt

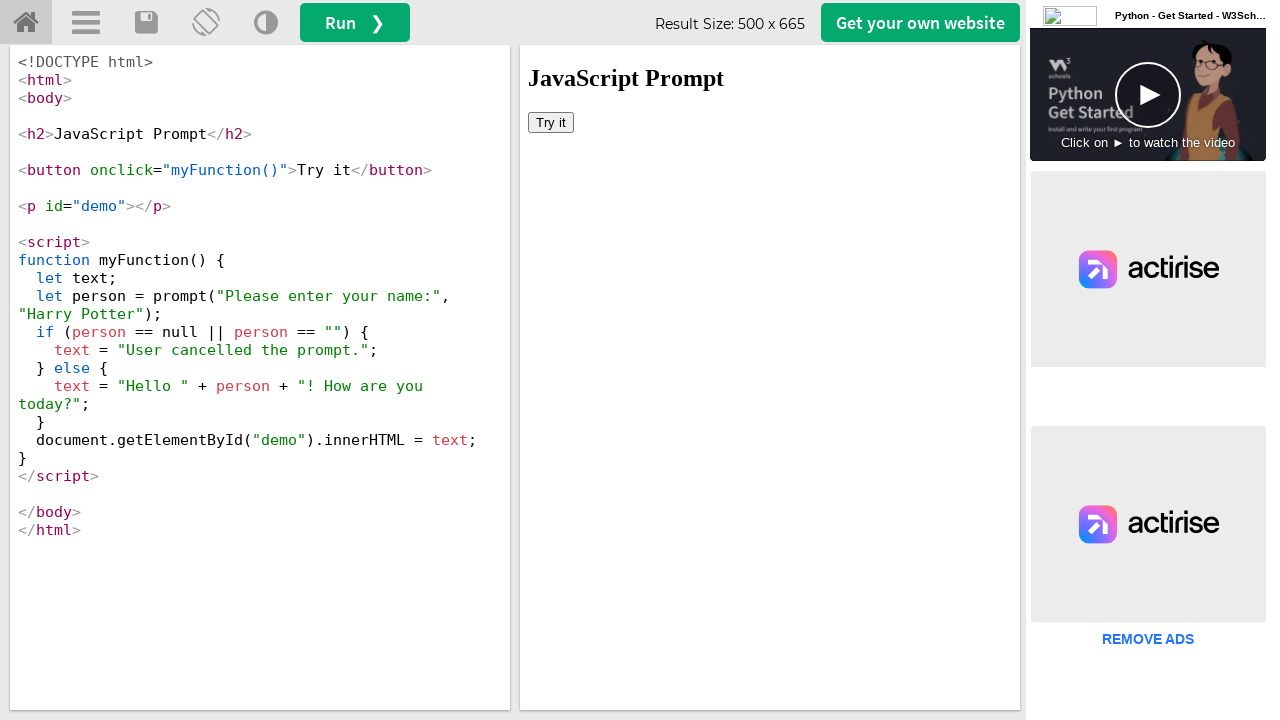

Clicked theme toggle button to switch themes at (266, 23) on xpath=//a[@onclick='retheme()']
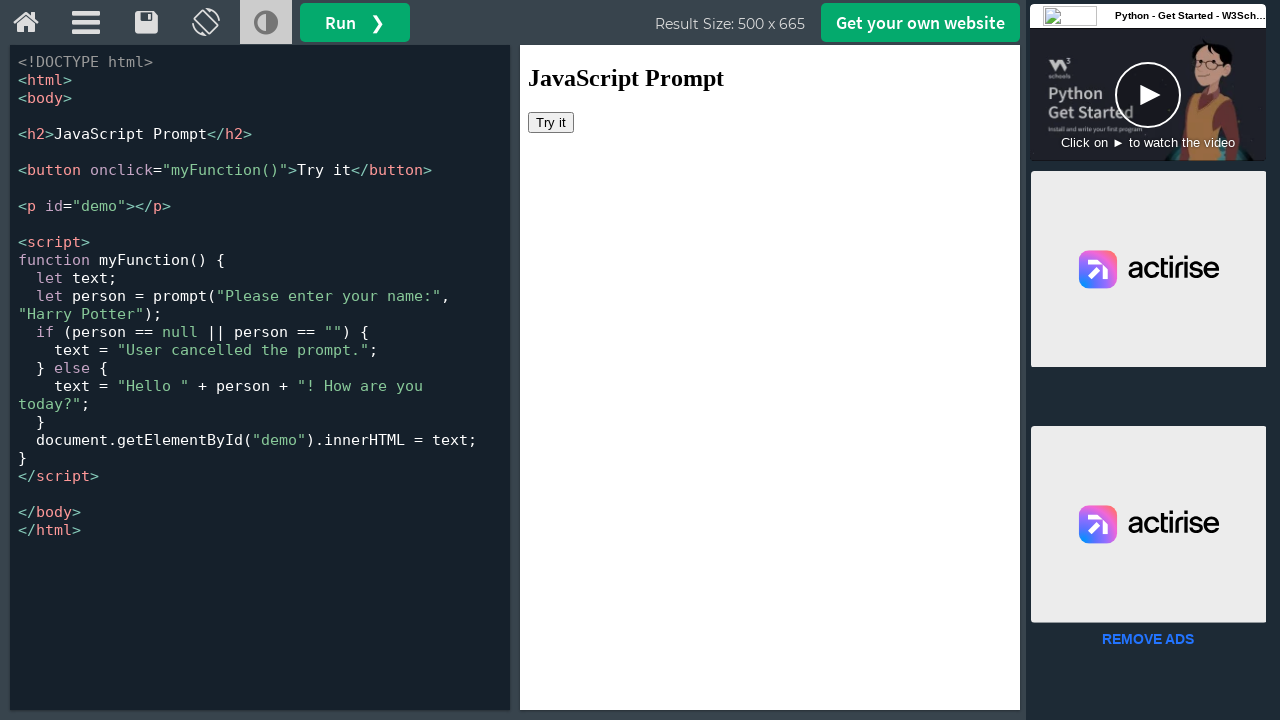

Switched to iframe and clicked 'Try it' button at (551, 122) on #iframeResult >> internal:control=enter-frame >> xpath=//button[text()='Try it']
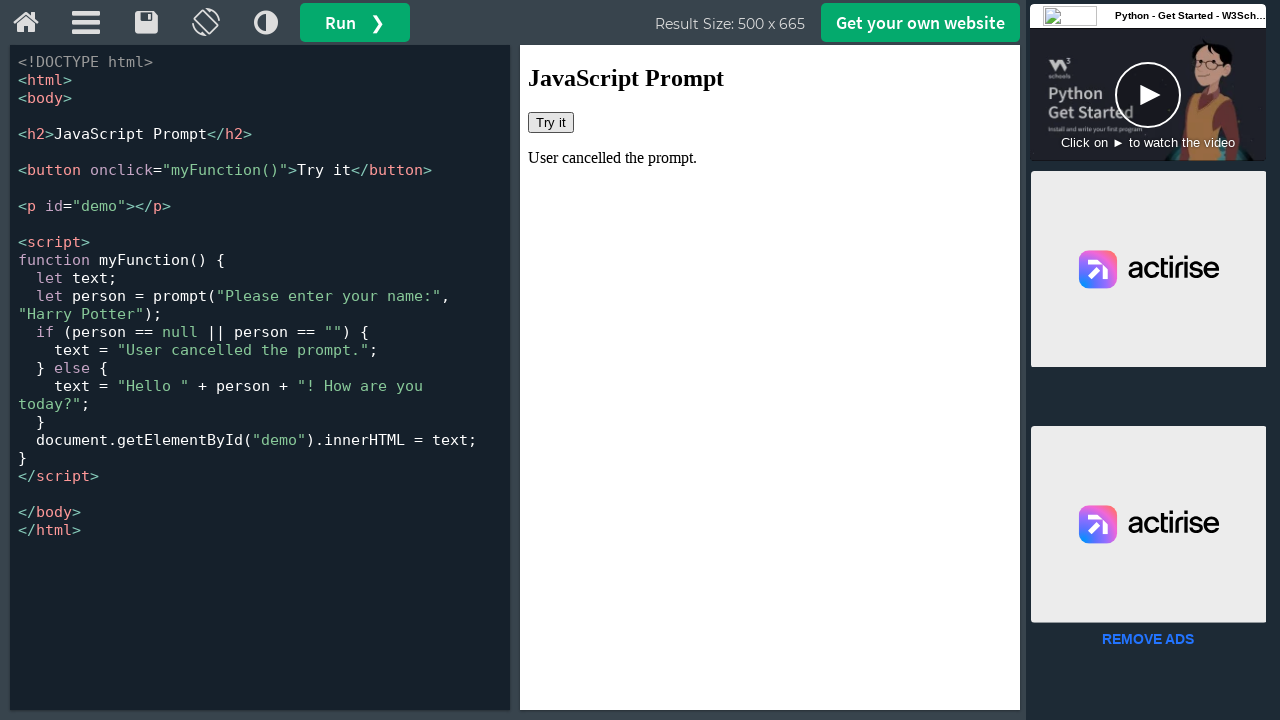

Set up dialog handler to dismiss prompt alert automatically
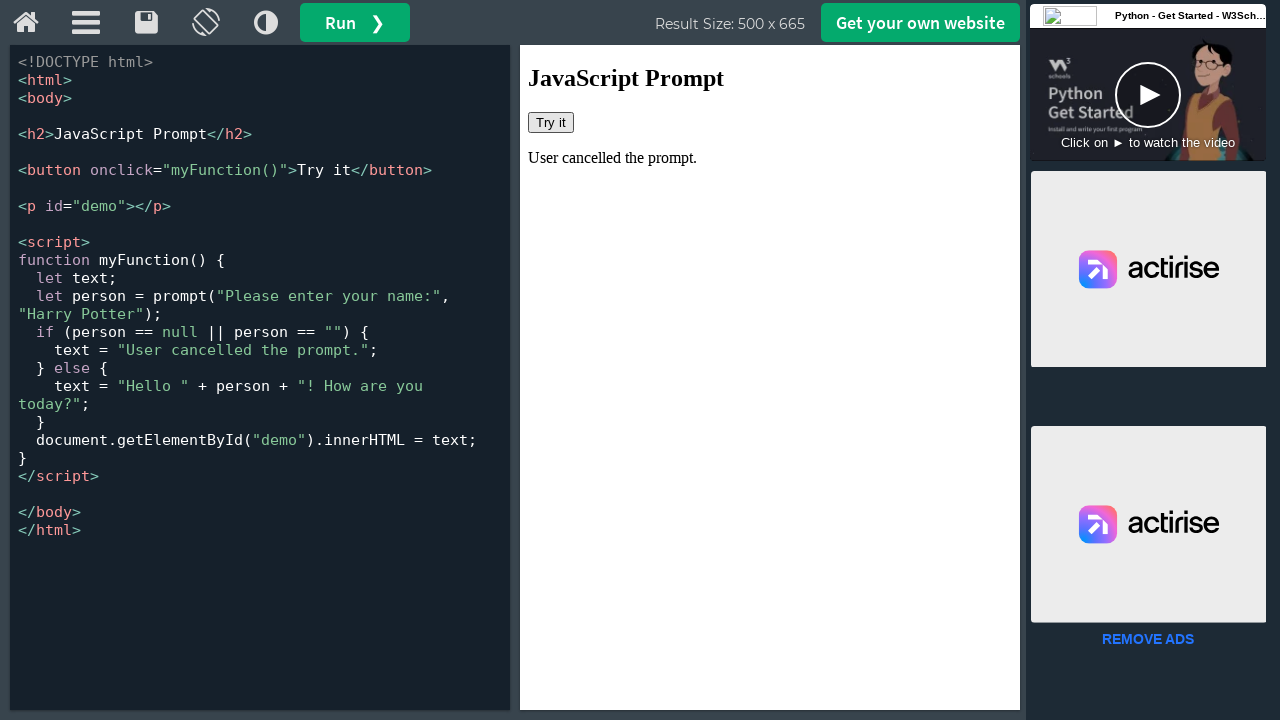

Clicked theme toggle button again to switch themes back at (266, 23) on xpath=//a[@onclick='retheme()']
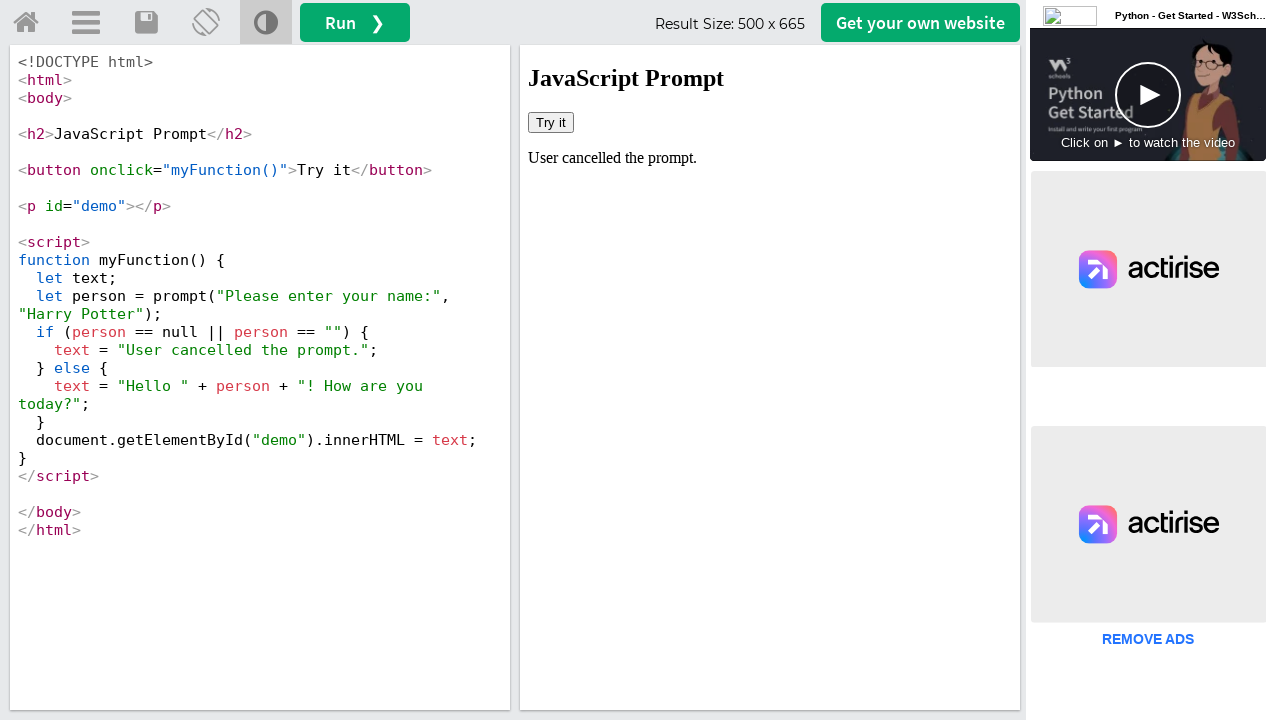

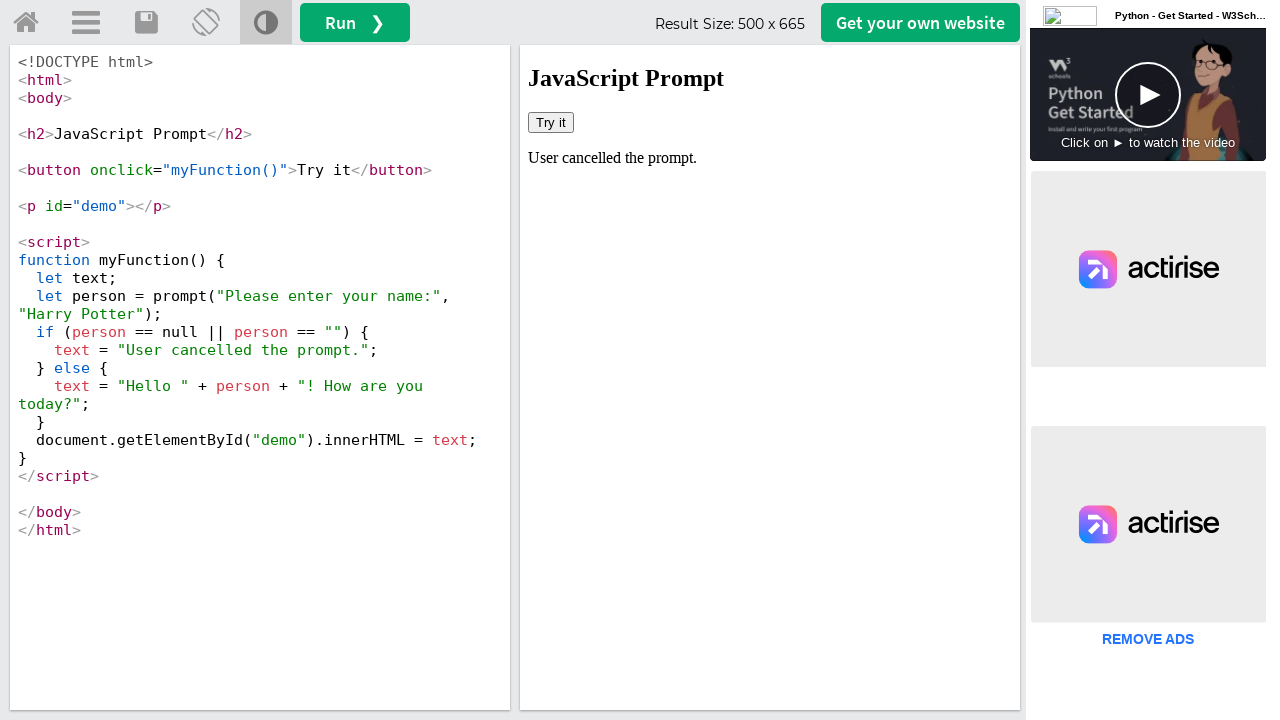